Tests drag and drop functionality on the jQuery UI demo page by dragging a draggable element onto a droppable target within an iframe.

Starting URL: https://jqueryui.com/droppable/

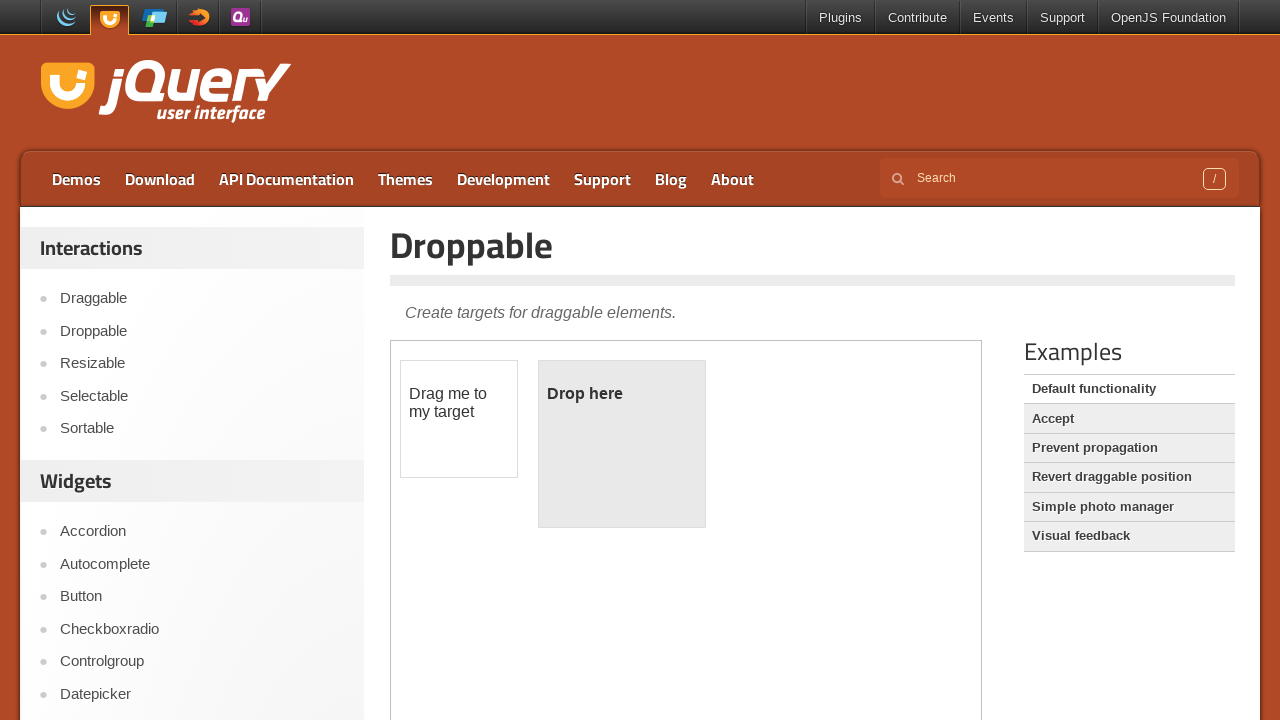

Located the demo iframe containing the drag and drop elements
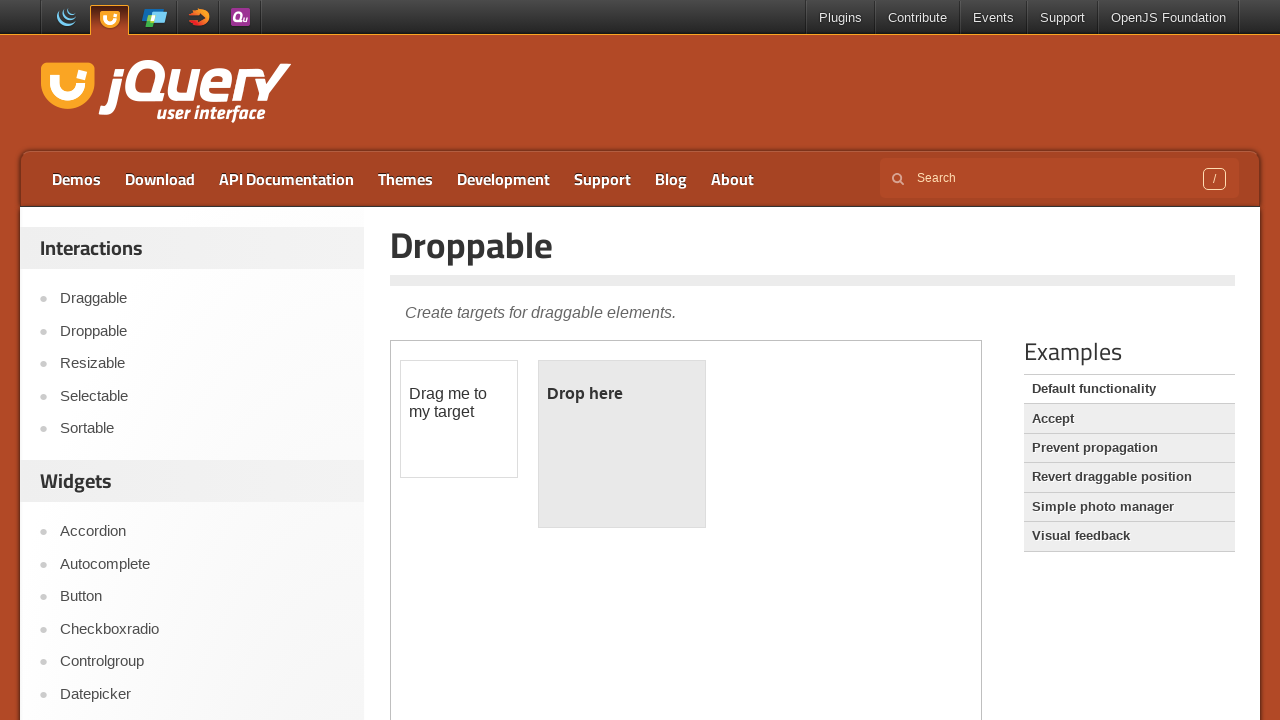

Draggable element became visible
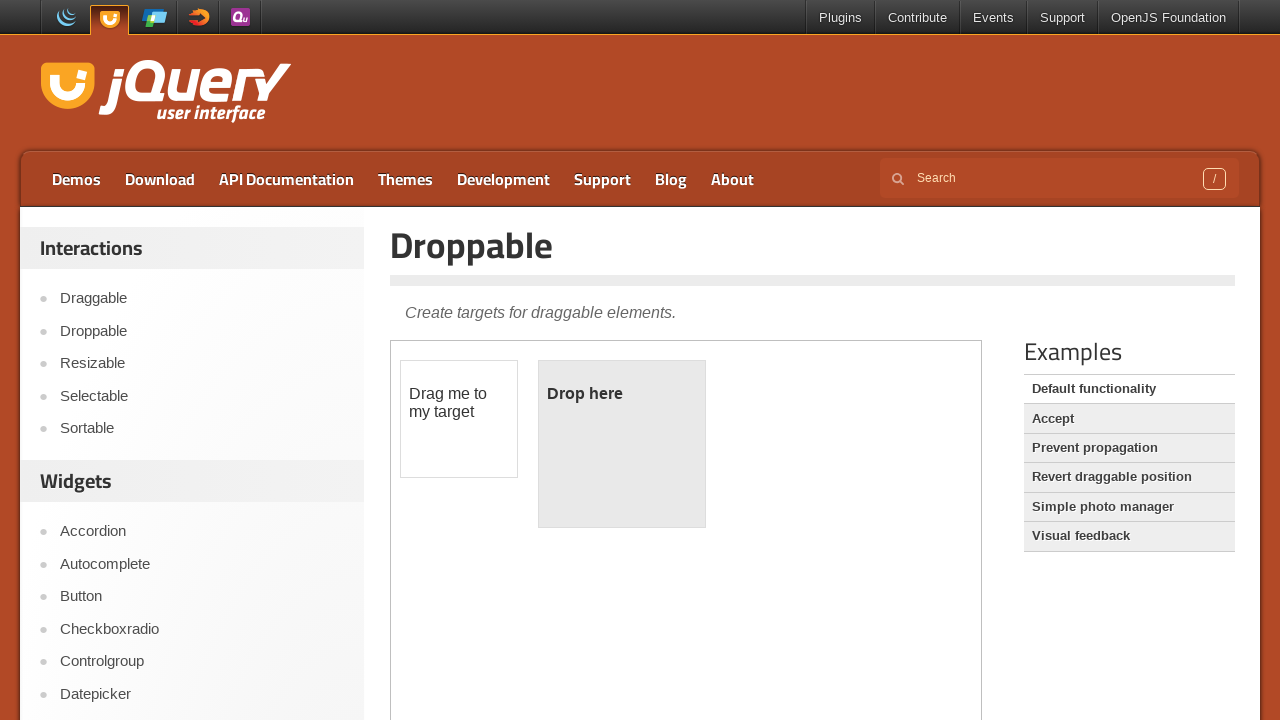

Droppable target element became visible
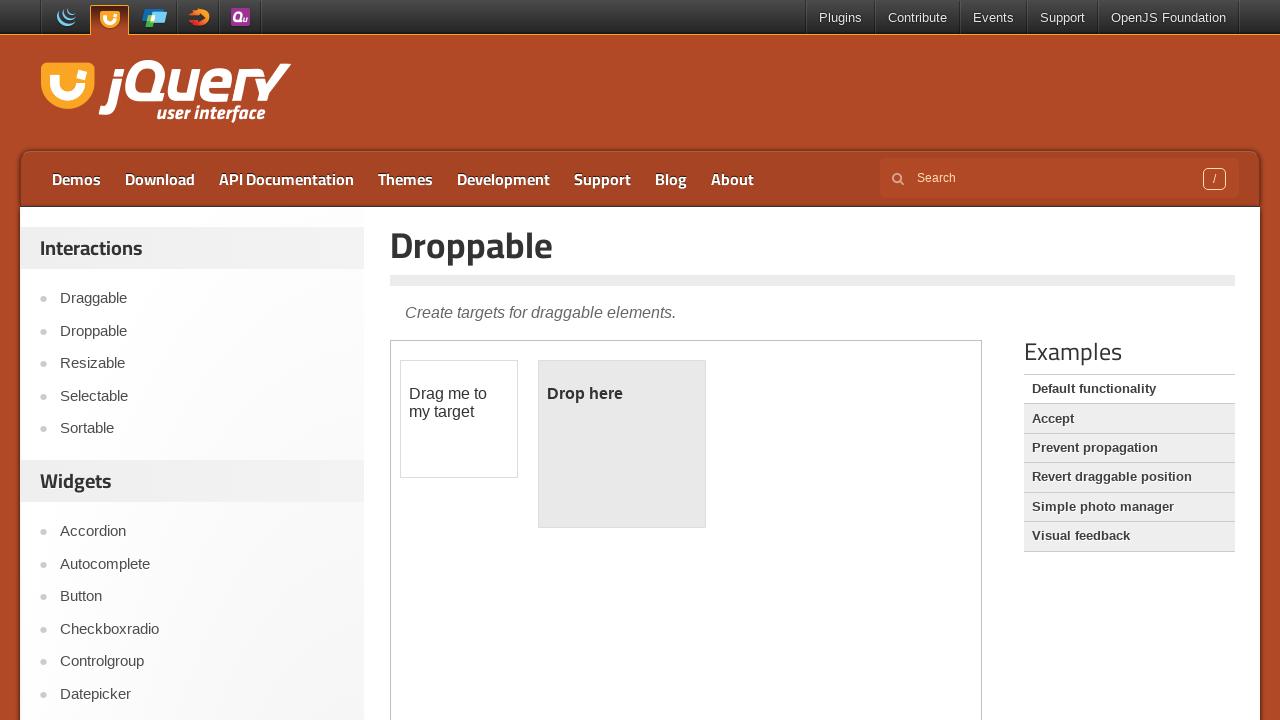

Dragged the draggable element onto the droppable target at (622, 444)
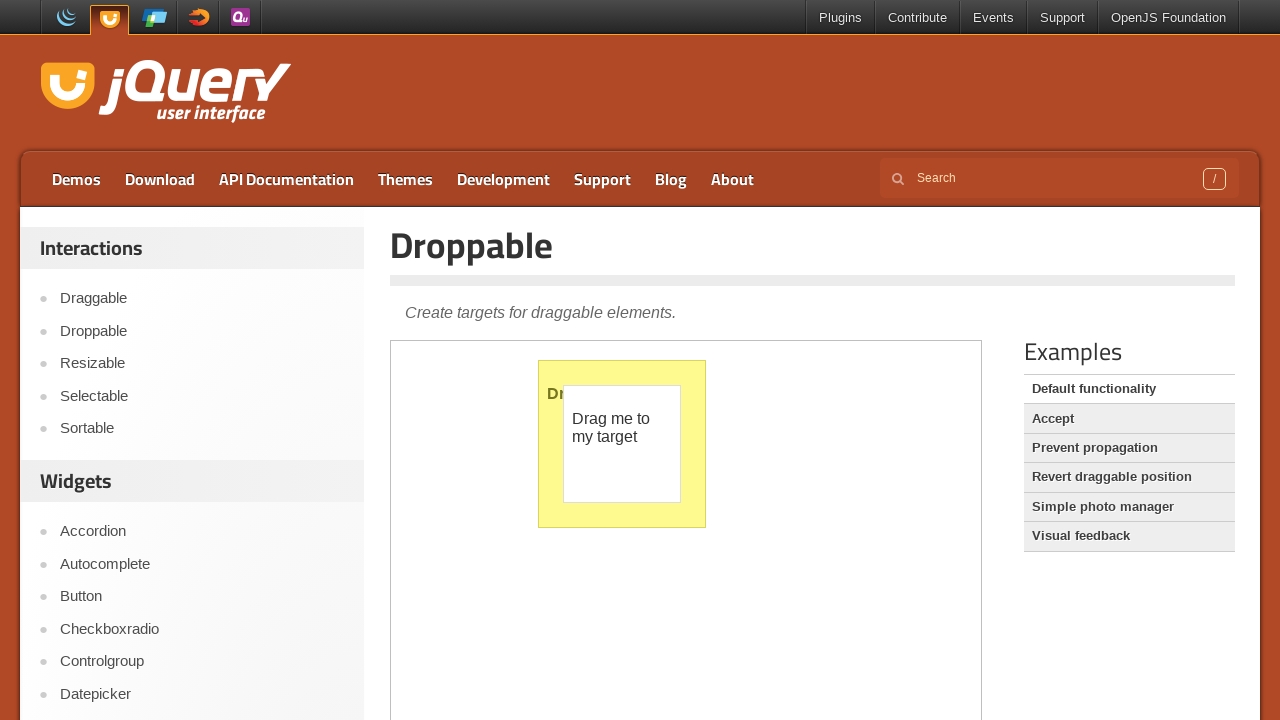

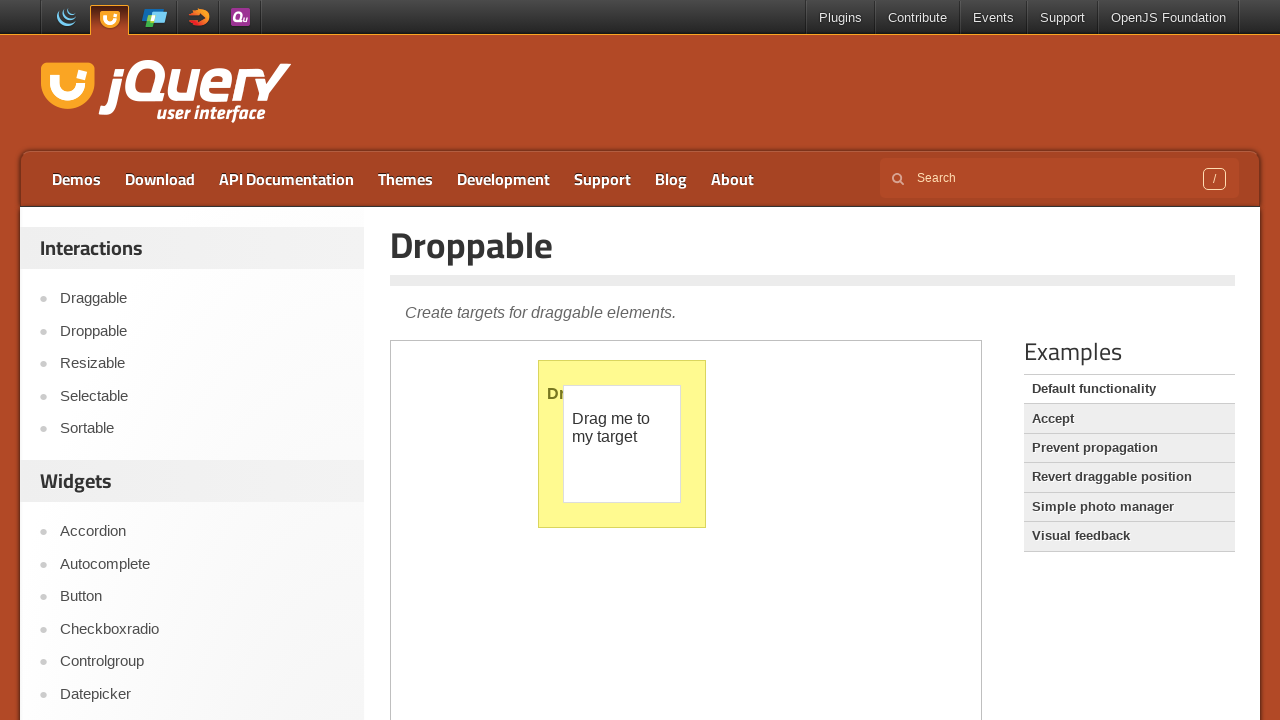